Tests form validation by filling all fields except zip-code, submitting the form, and verifying that the empty zip-code field shows error styling (red) while all other filled fields show success styling (green).

Starting URL: https://bonigarcia.dev/selenium-webdriver-java/data-types.html

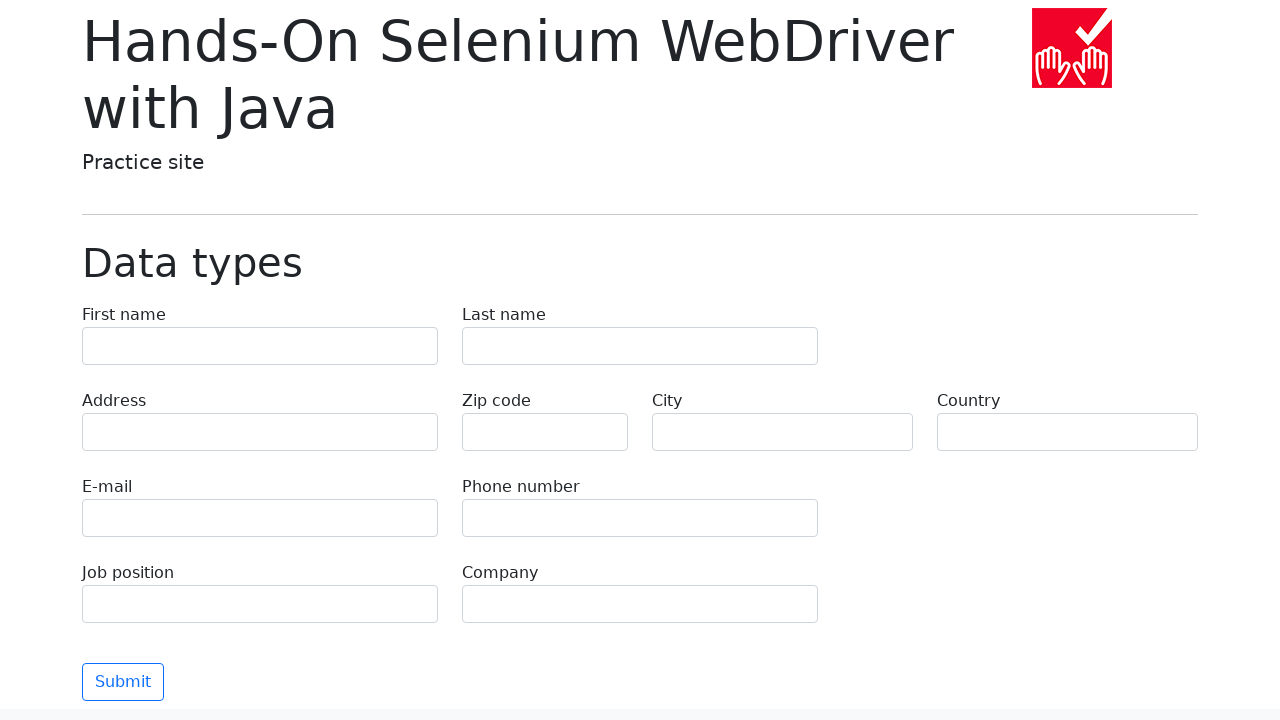

Filled first name field with 'Иван' on input[name="first-name"]
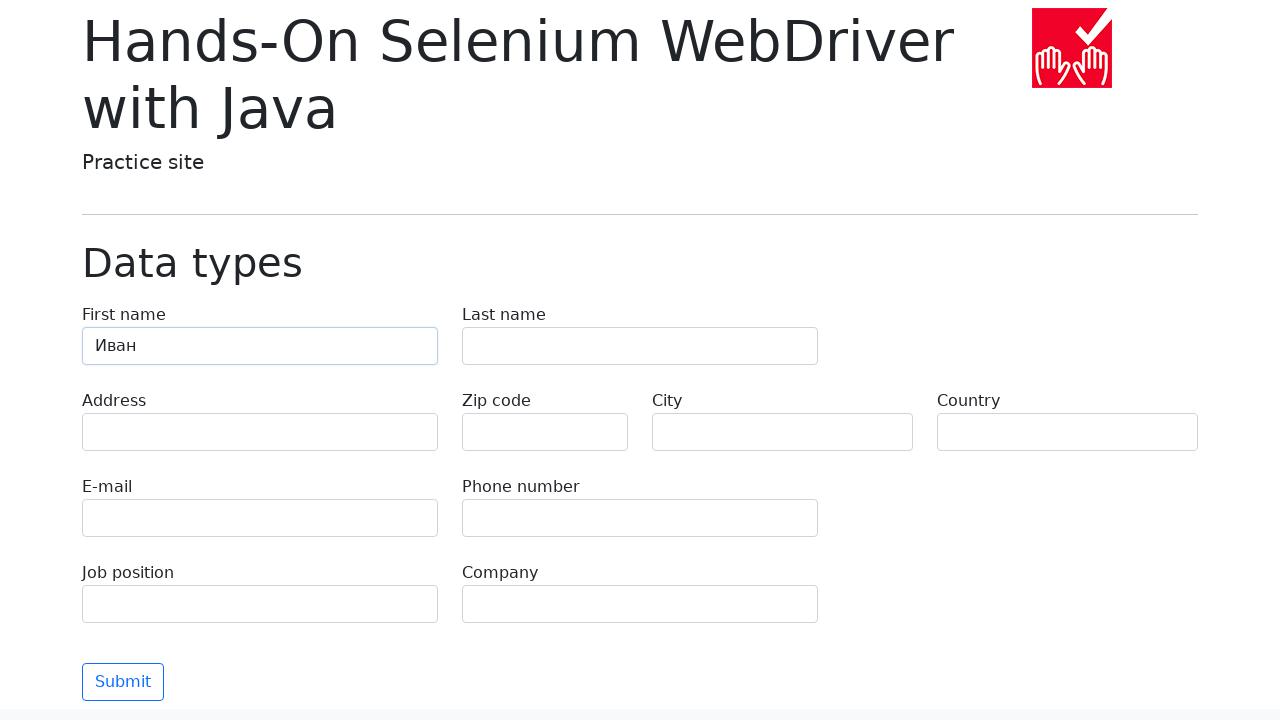

Filled last name field with 'Петров' on input[name="last-name"]
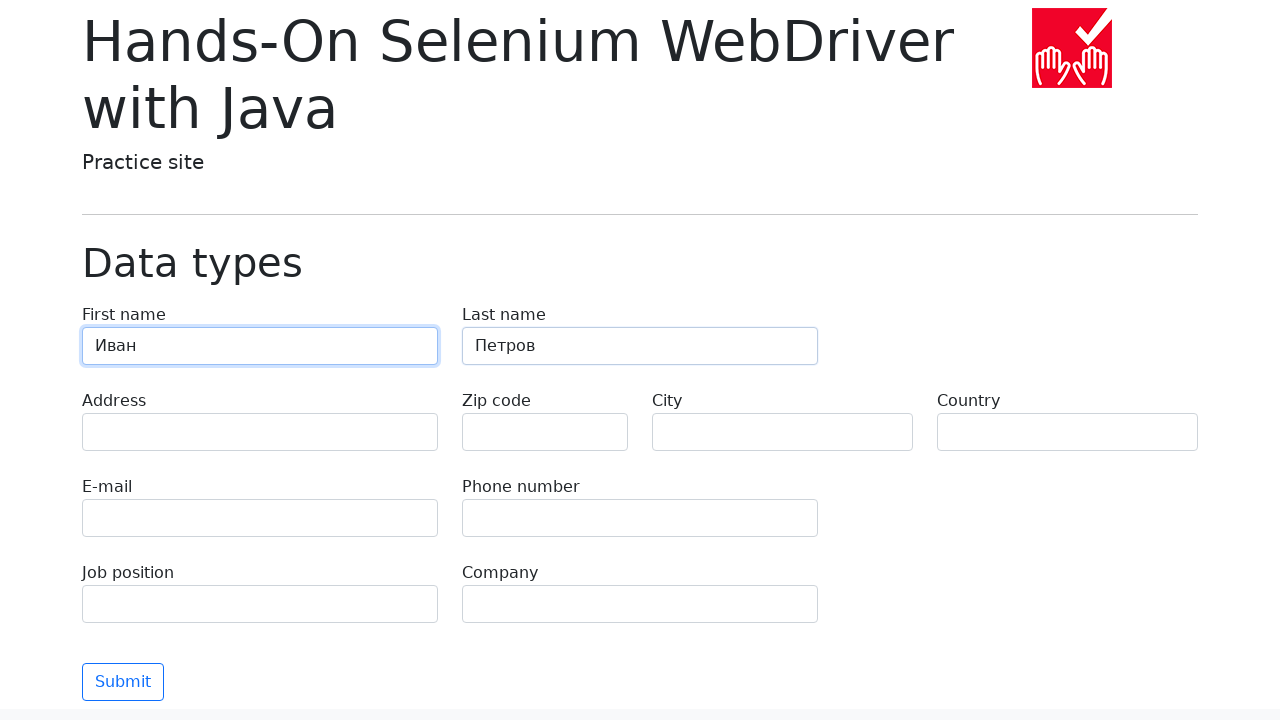

Filled address field with 'Ленина, 55-3' on input[name="address"]
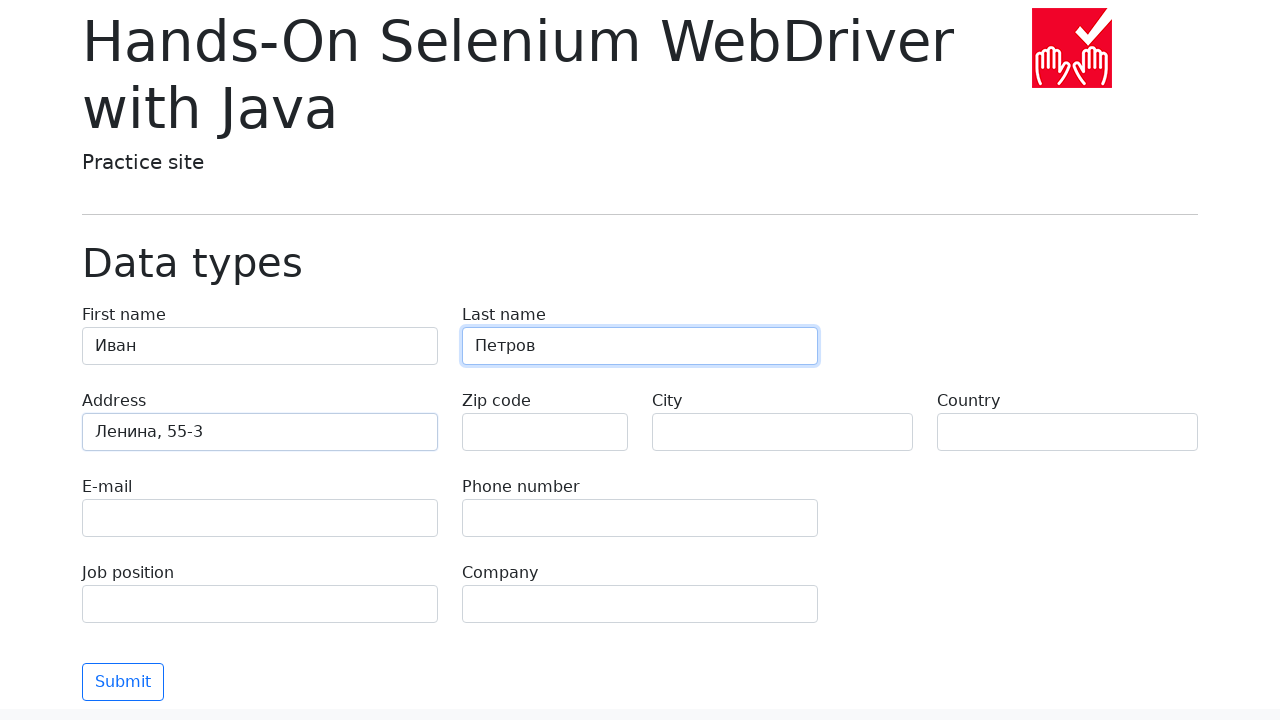

Filled email field with 'test@skypro.com' on input[name="e-mail"]
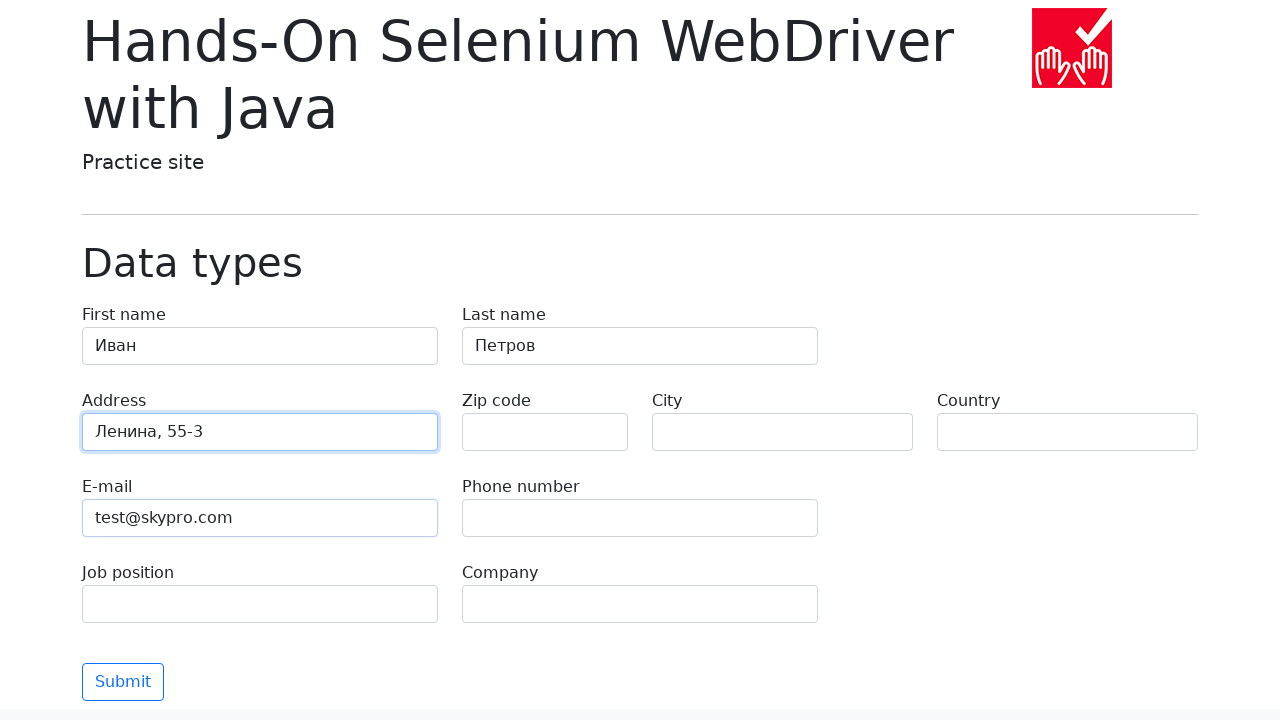

Filled phone field with '+7985899998787' on input[name="phone"]
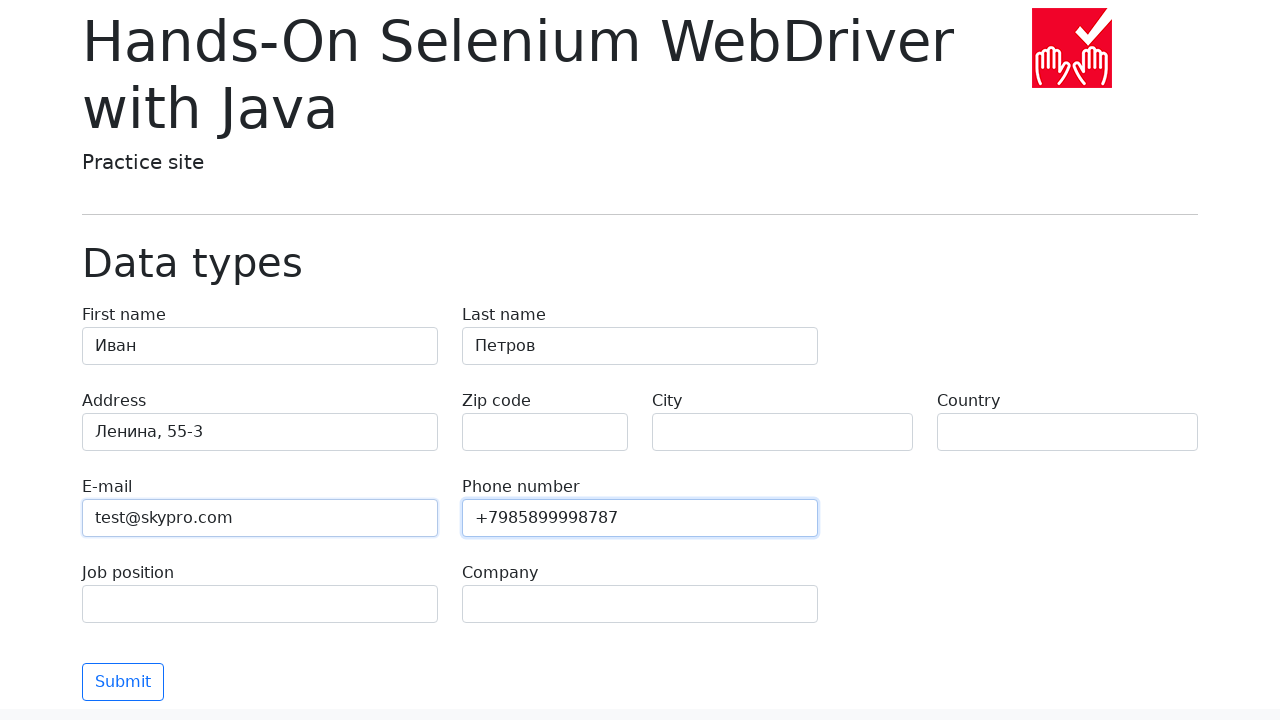

Cleared zip-code field intentionally to trigger validation error on input[name="zip-code"]
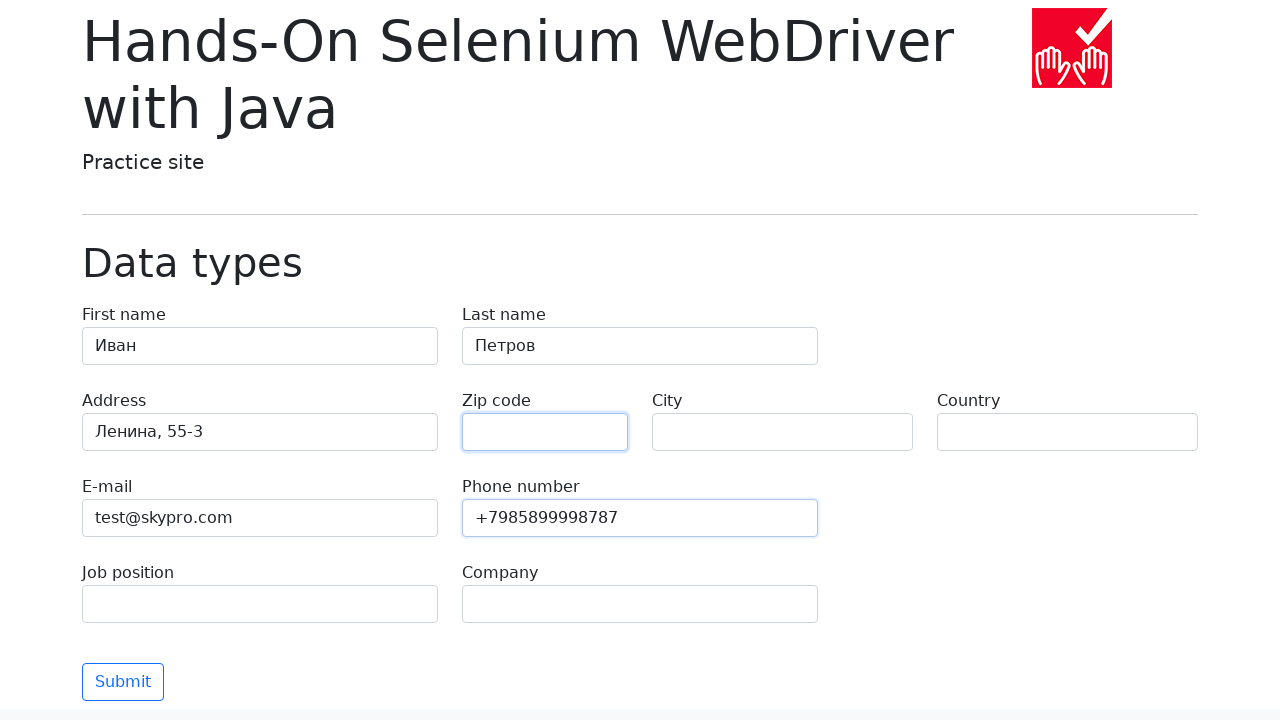

Filled city field with 'Москва' on input[name="city"]
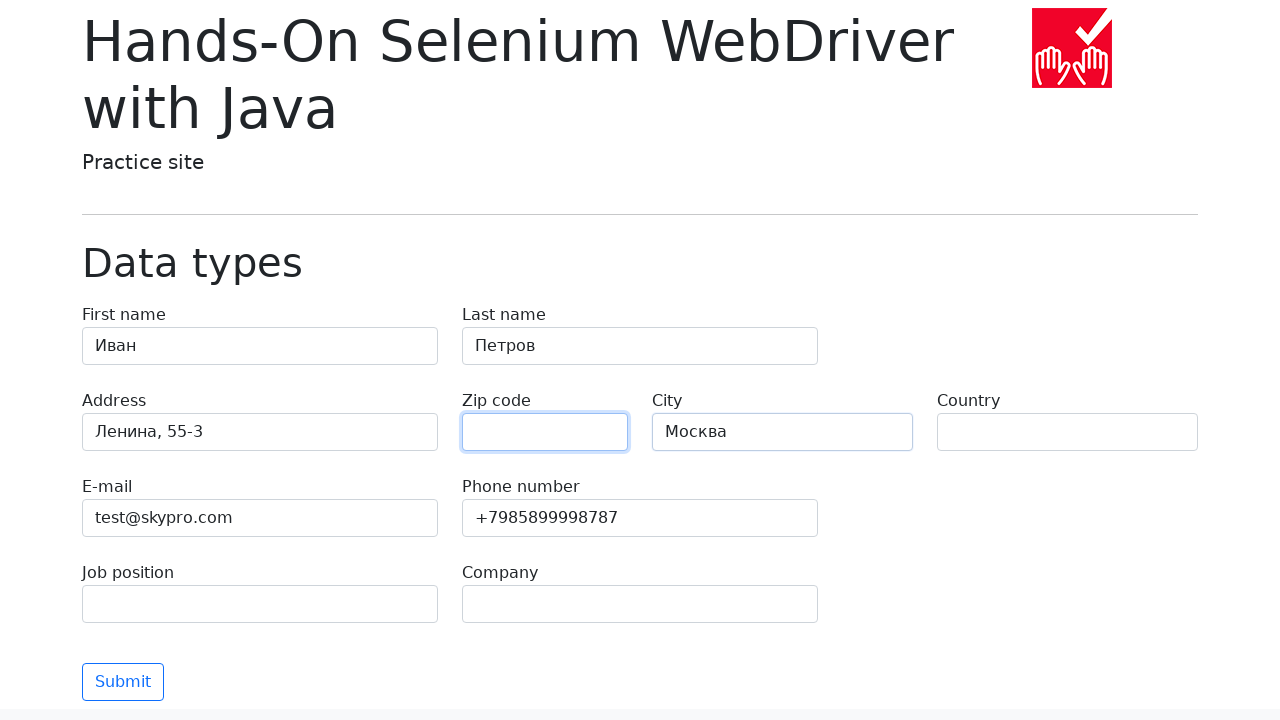

Filled country field with 'Россия' on input[name="country"]
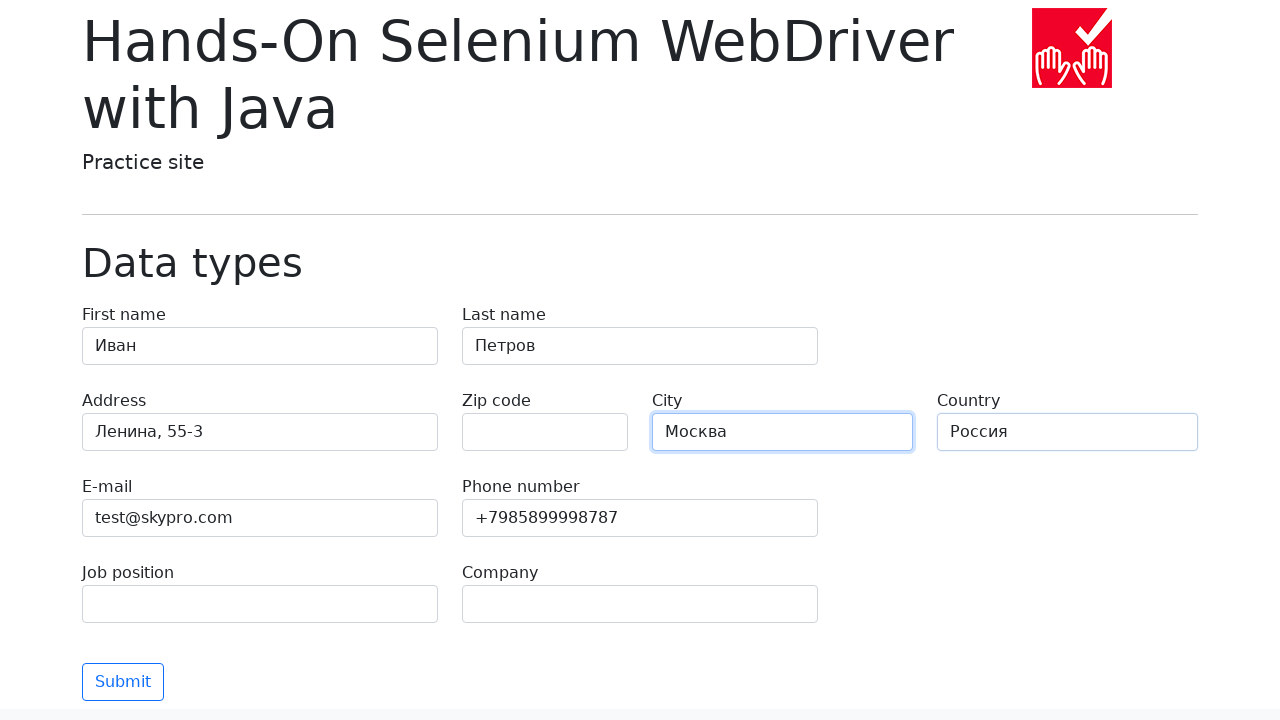

Filled job position field with 'QA' on input[name="job-position"]
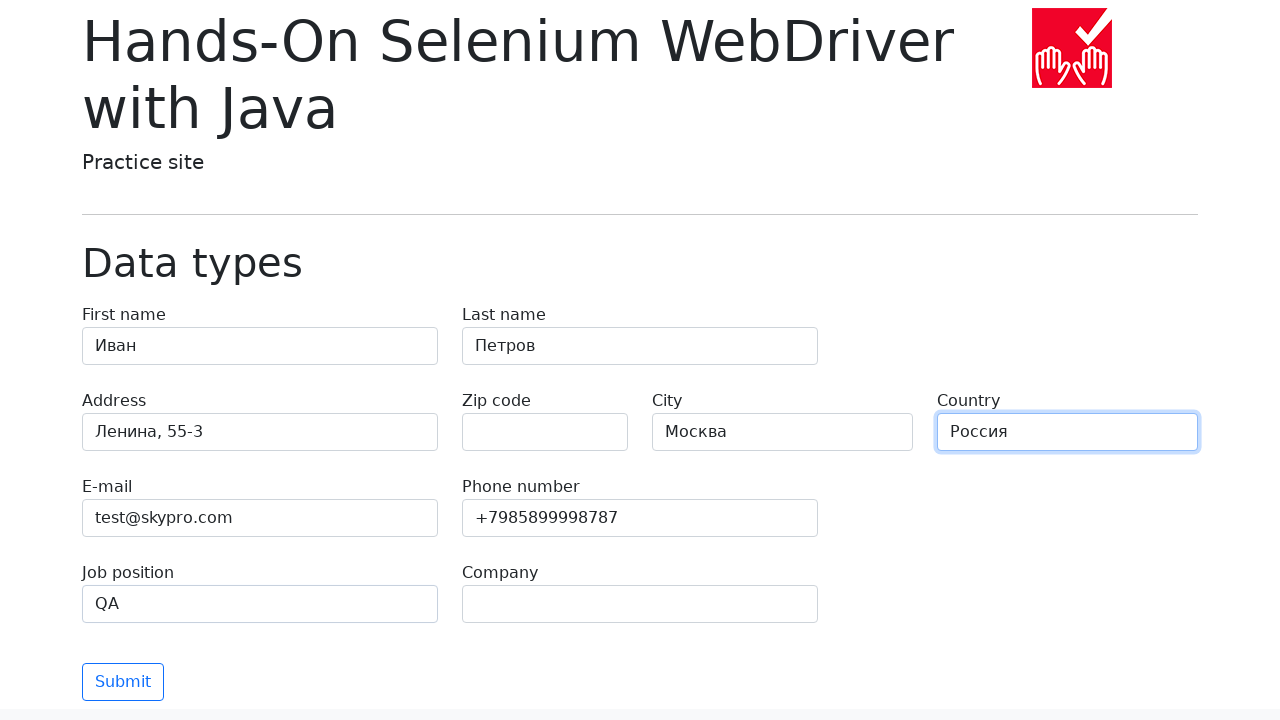

Filled company field with 'SkyPro' on input[name="company"]
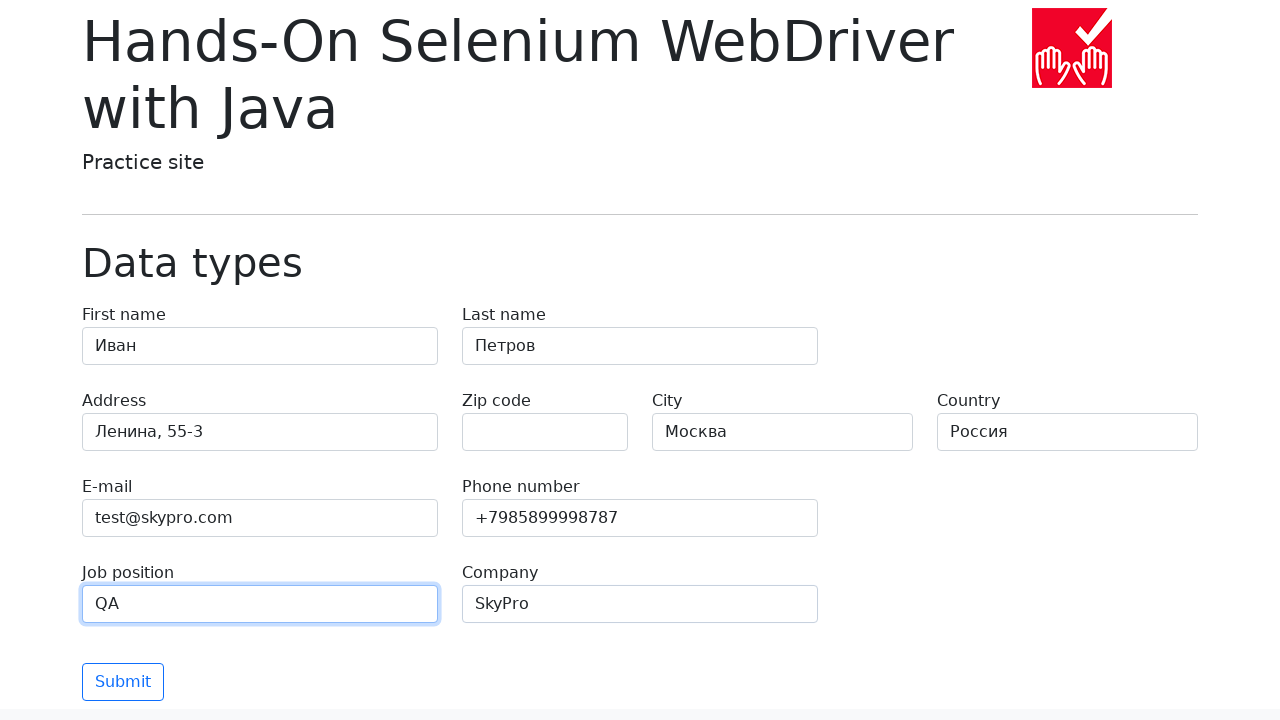

Clicked submit button to submit form with empty zip-code field at (123, 682) on button[type="submit"]
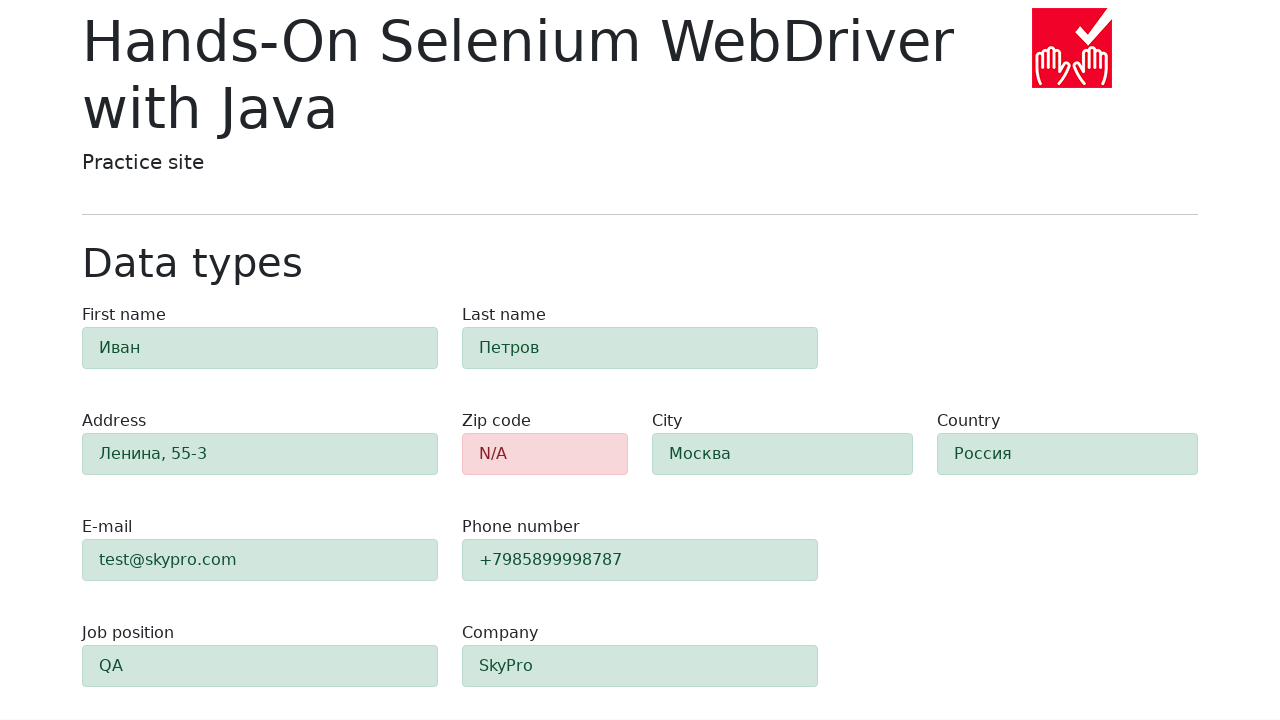

Verified zip-code field is present after form submission (validation error expected)
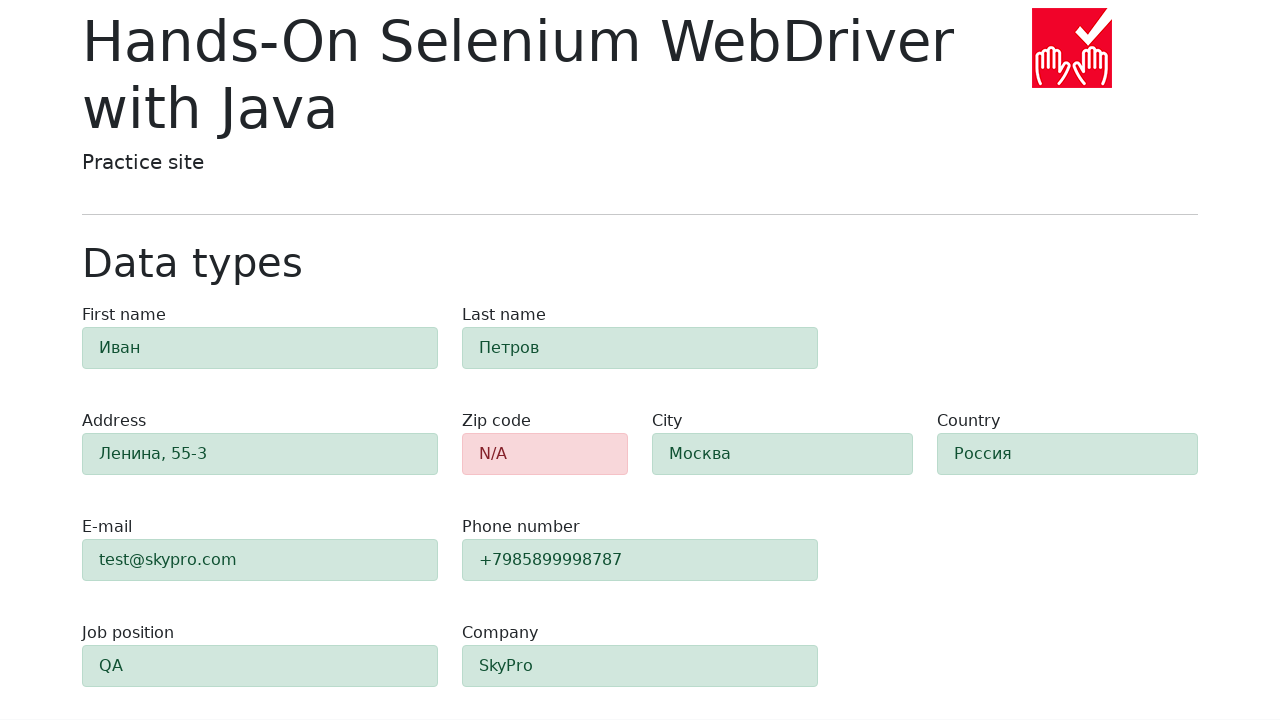

Verified first-name field is visible (success styling expected for filled field)
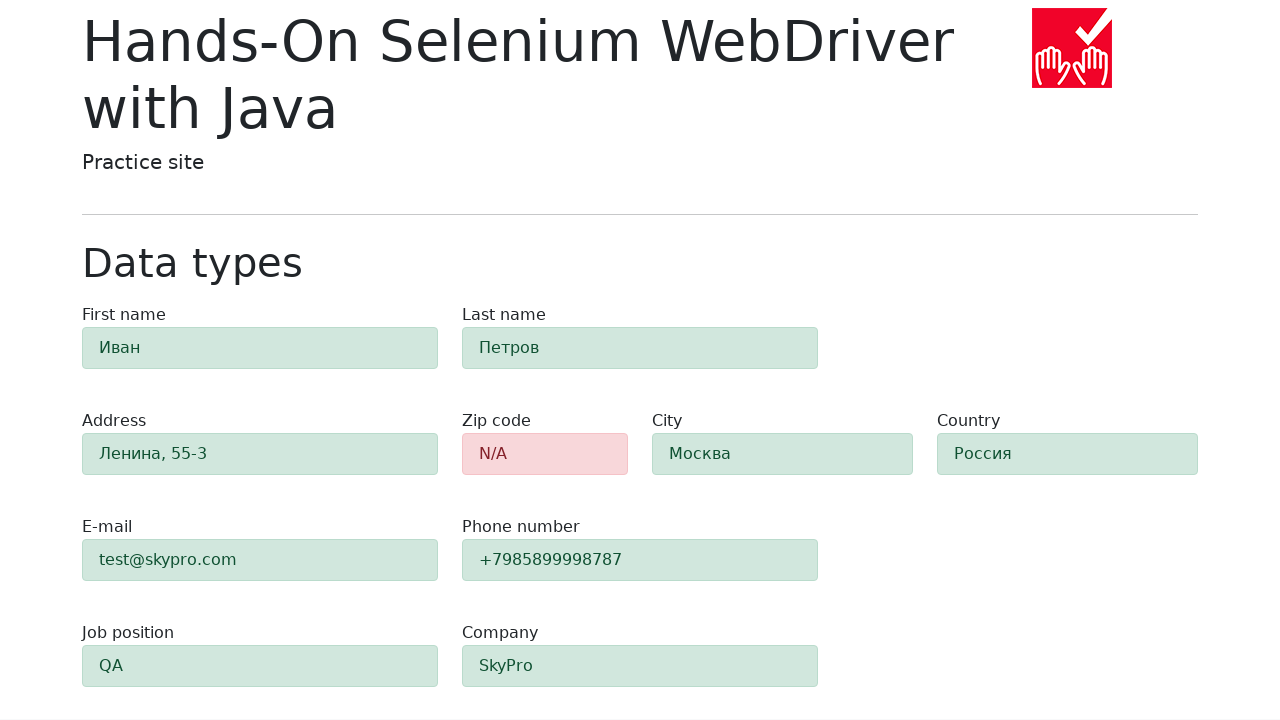

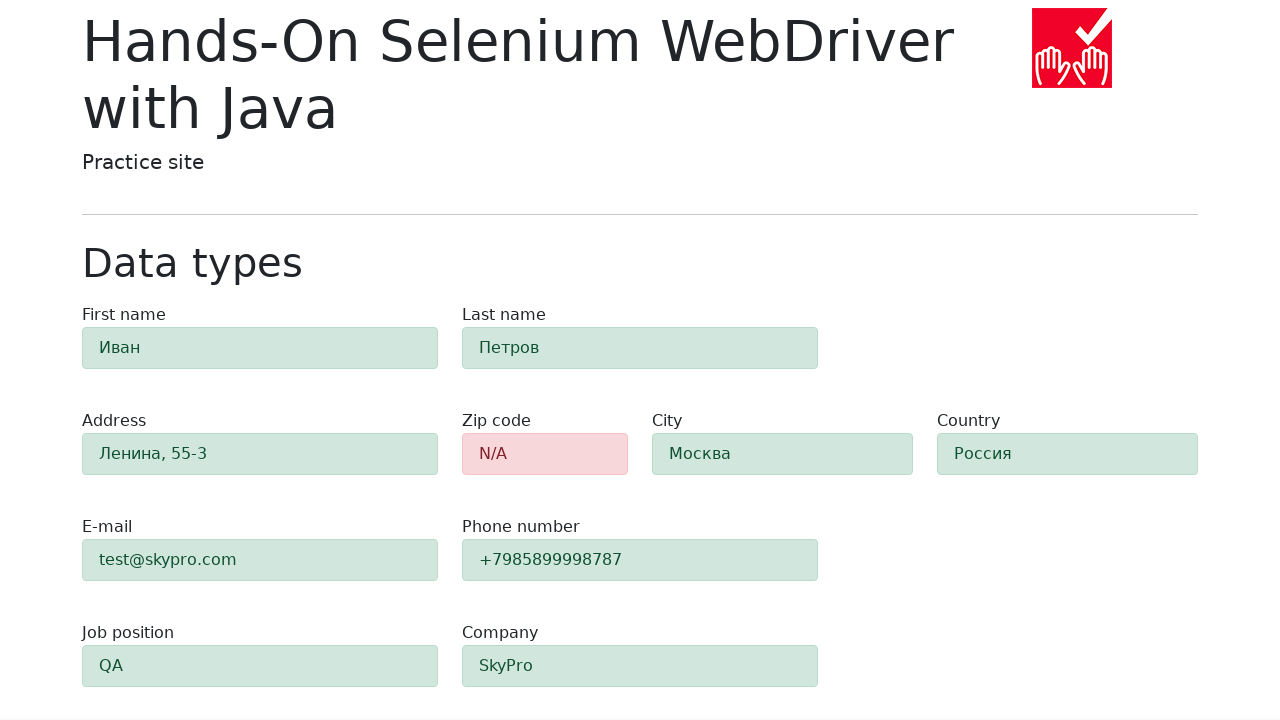